Navigates to the Resizable page via the side menu and verifies it loads

Starting URL: https://demoqa.com/interaction

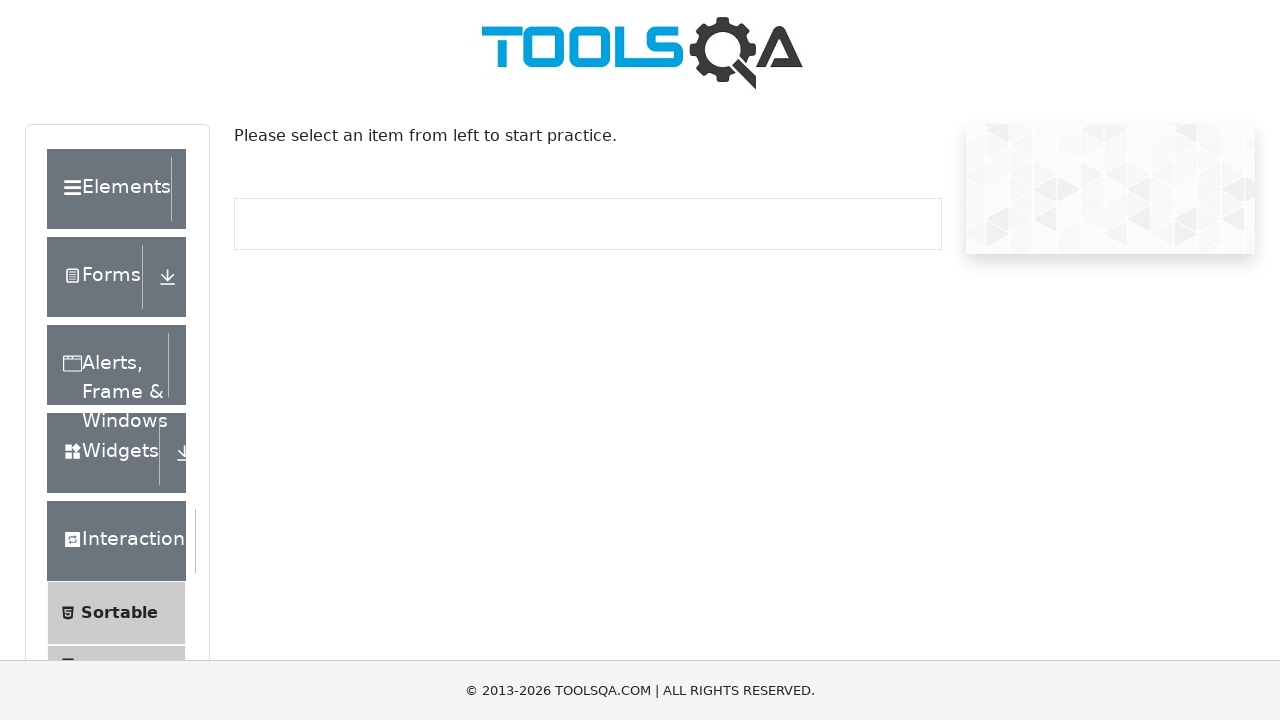

Clicked on Resizable in the side menu at (123, 361) on text=Resizable
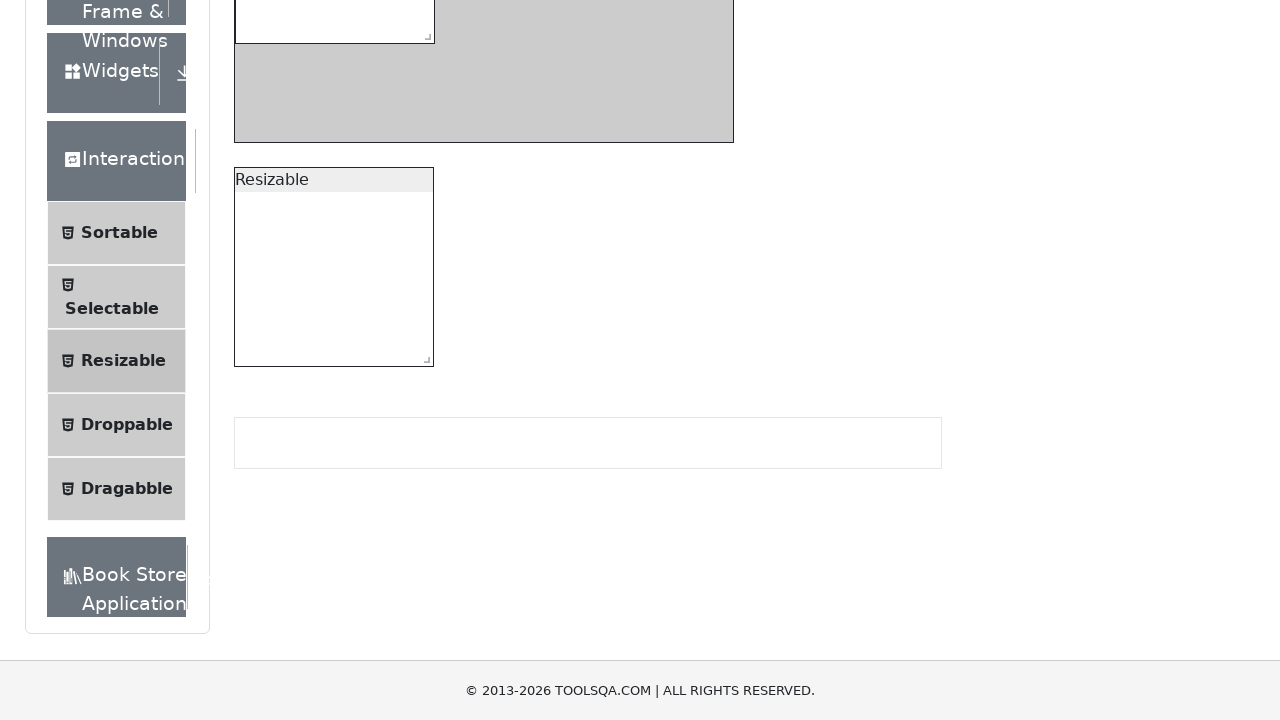

Resizable page loaded successfully
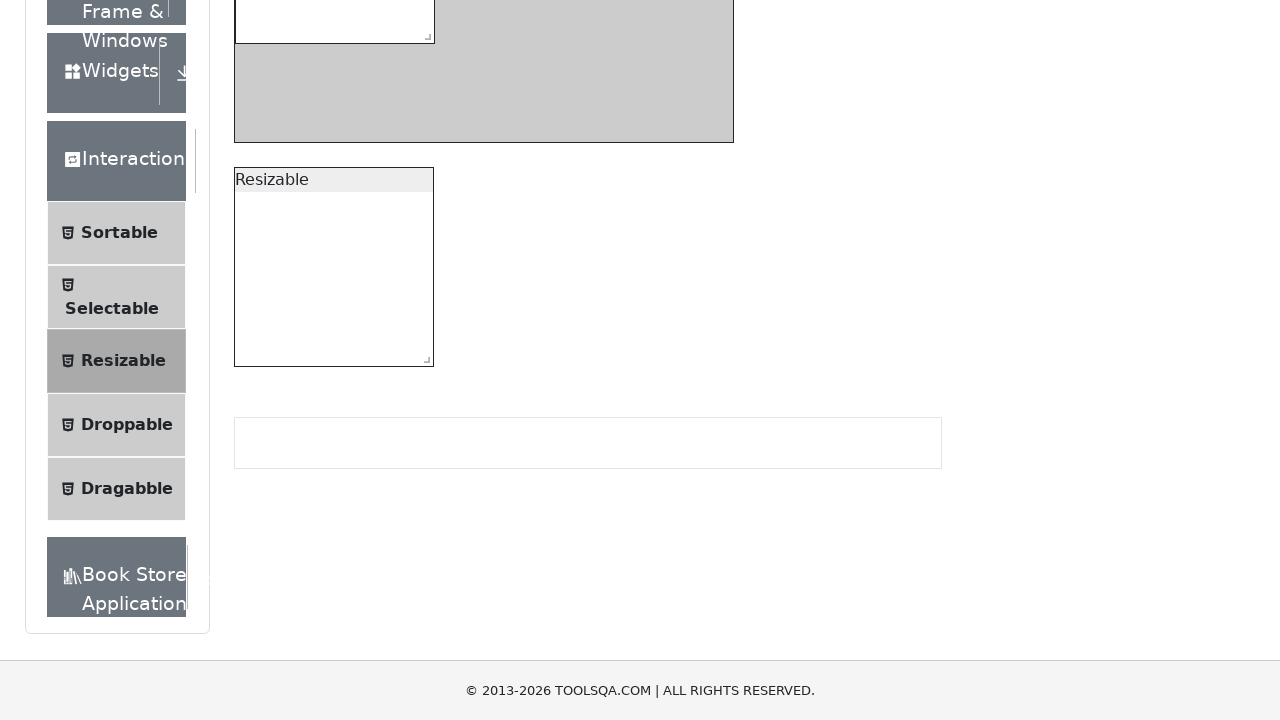

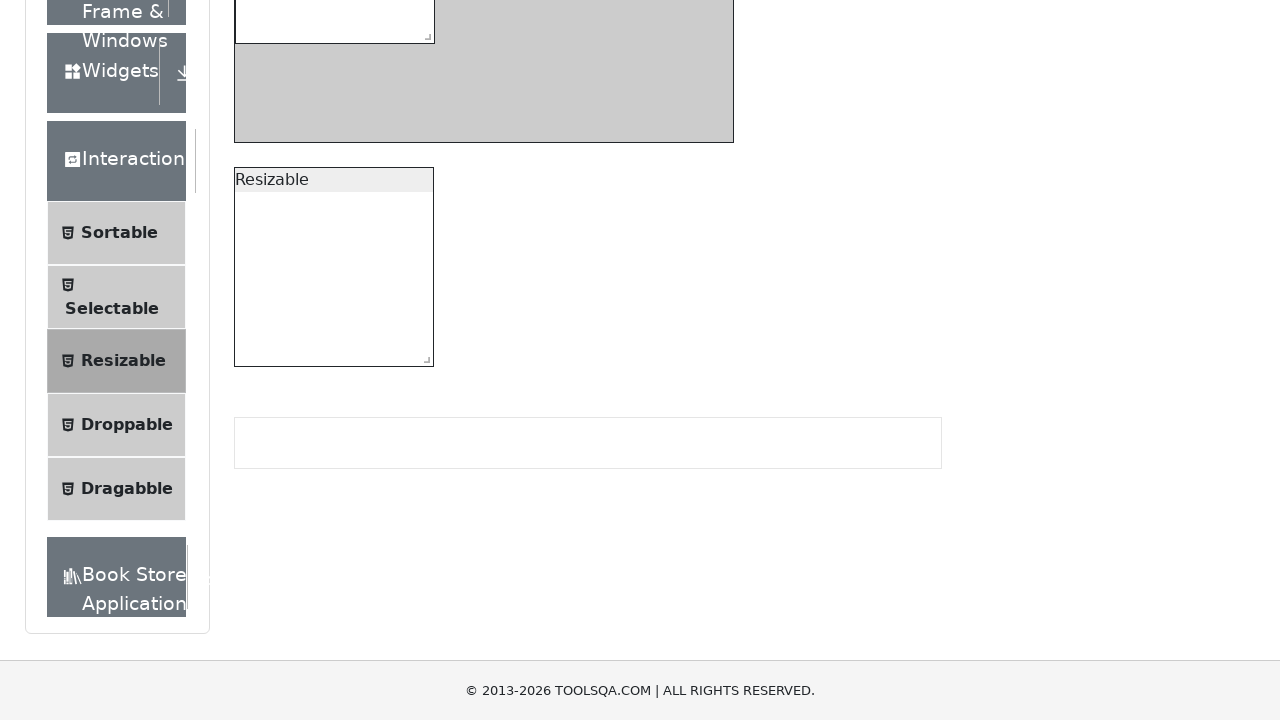